Navigates to the OrangeHRM demo login page and verifies it loads by checking for page content

Starting URL: https://opensource-demo.orangehrmlive.com/web/index.php/auth/login

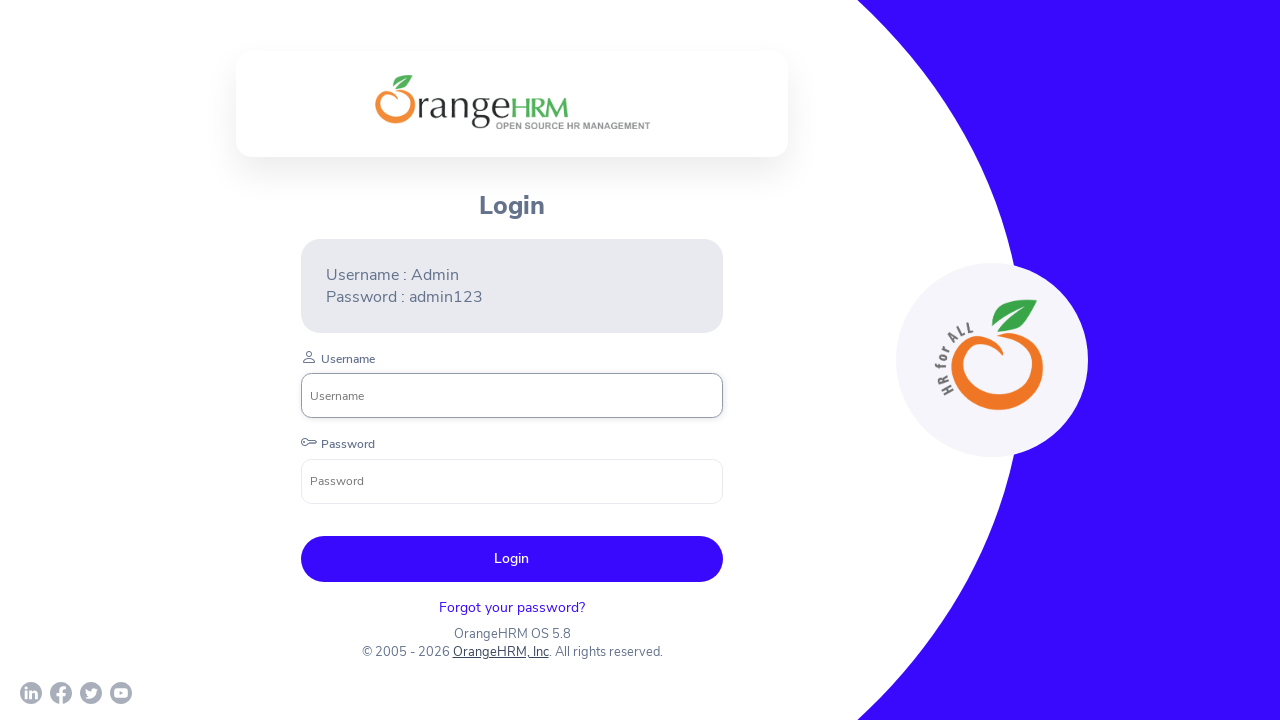

Waited for login page to fully load (domcontentloaded)
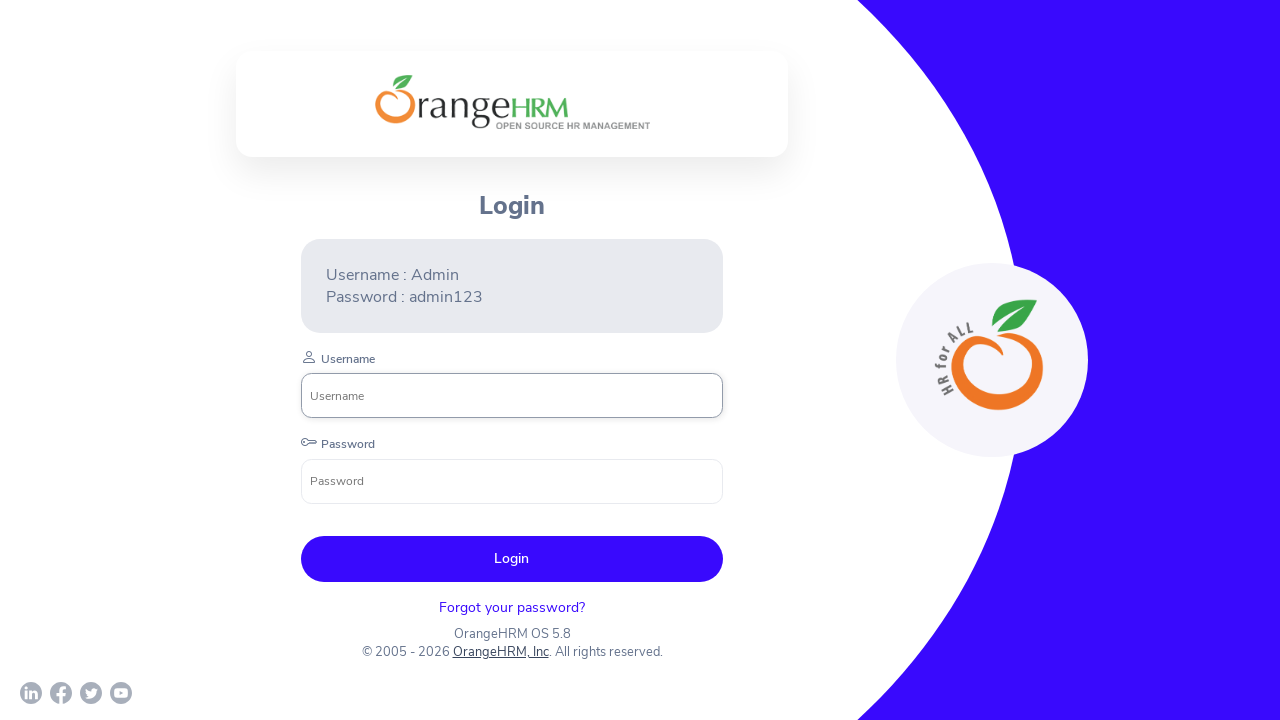

Verified login form username input field is present
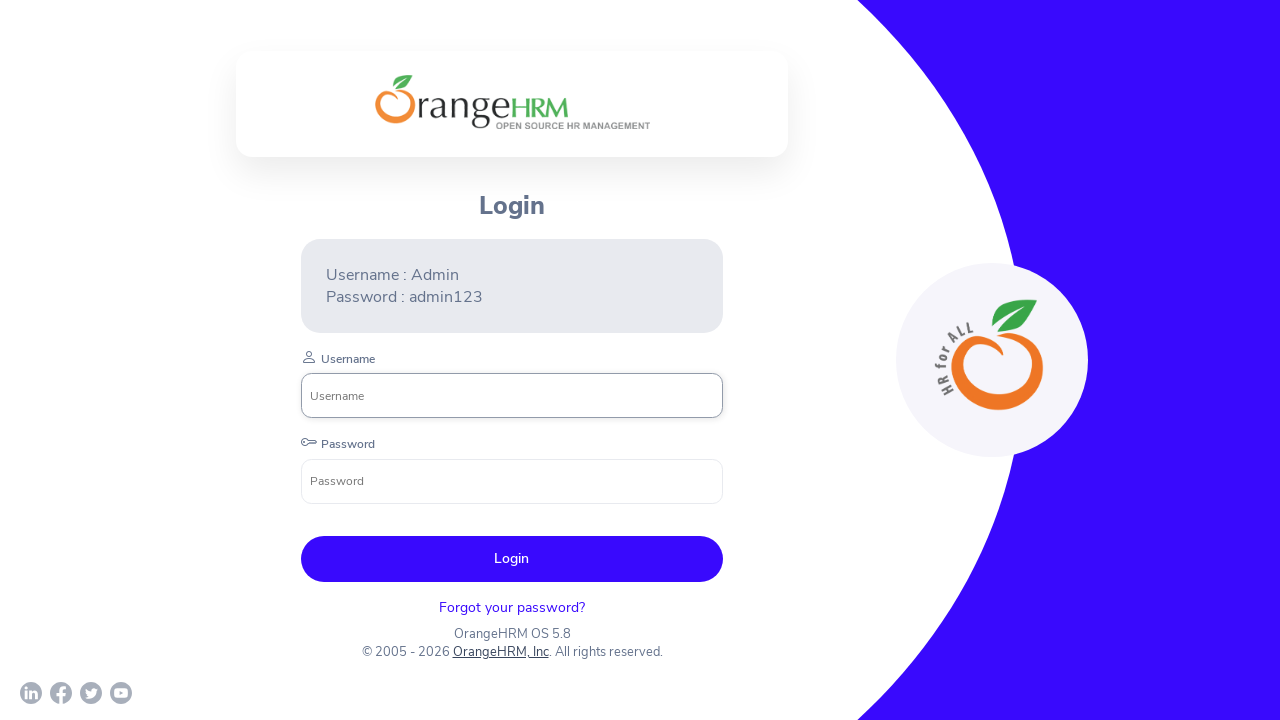

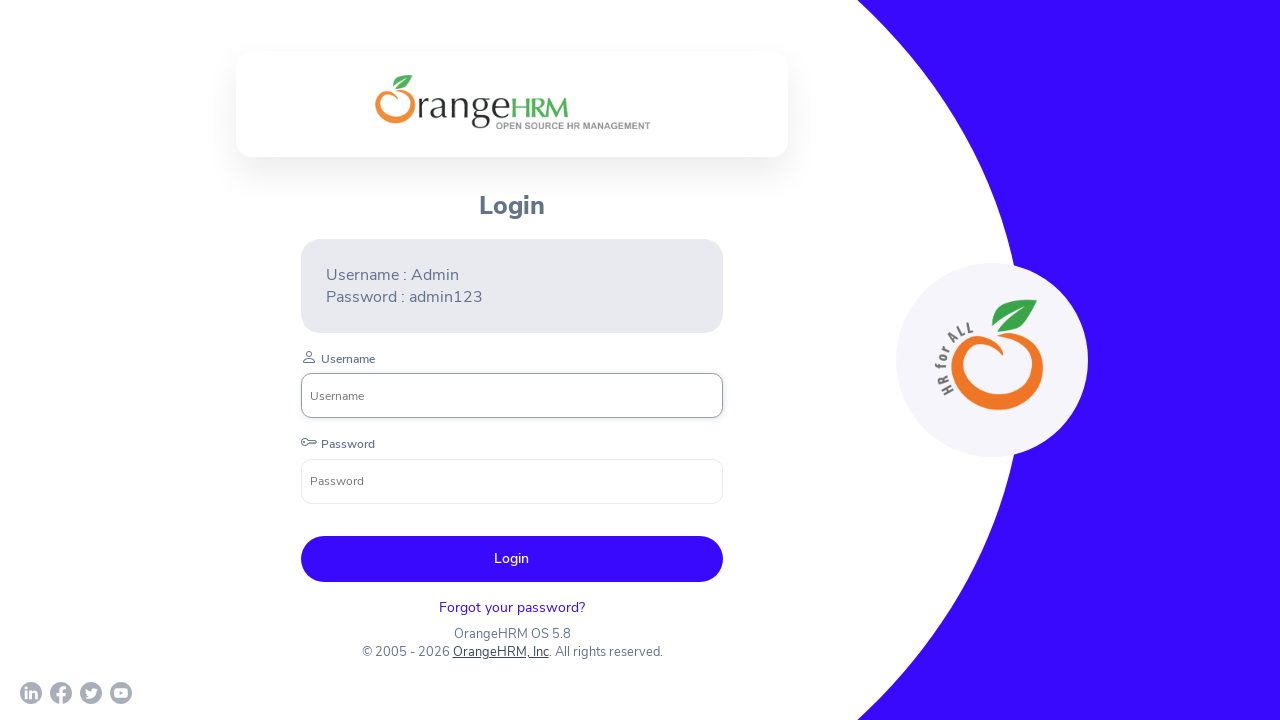